Tests page scrolling functionality by scrolling down and then up on a web table practice page

Starting URL: https://cosmocode.io/automation-practice-webtable/

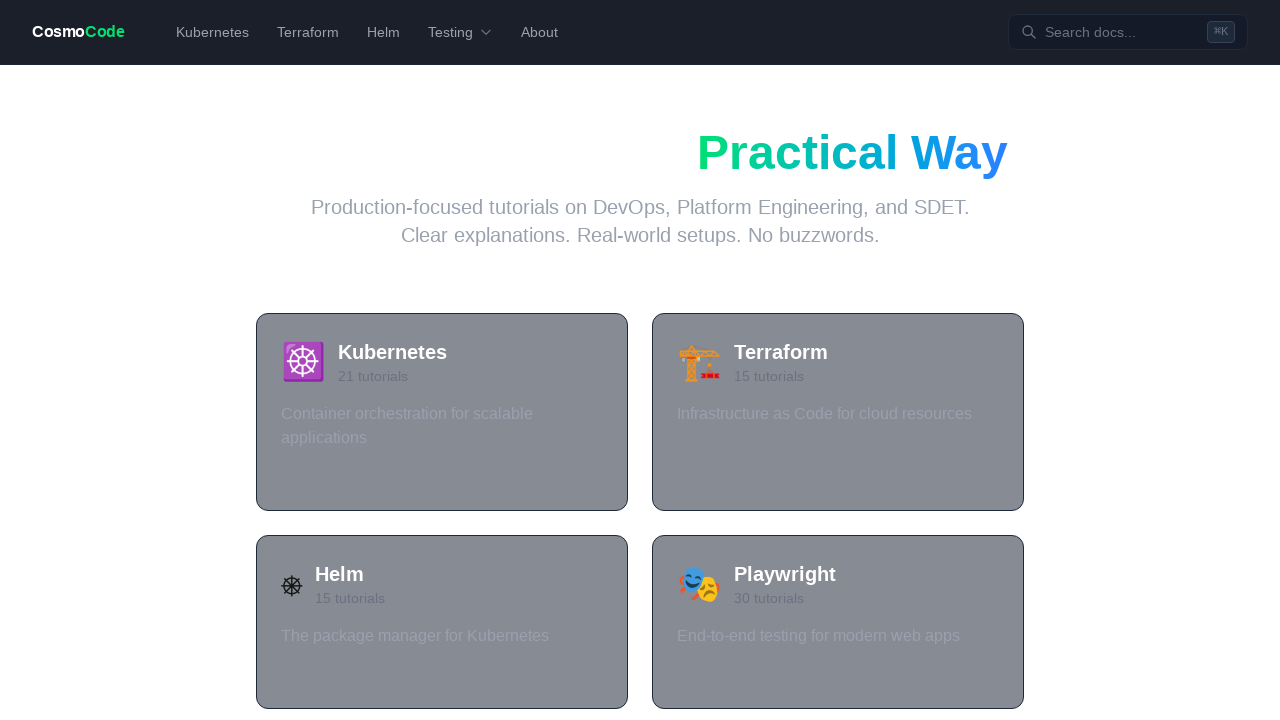

Scrolled down the page by 600 pixels
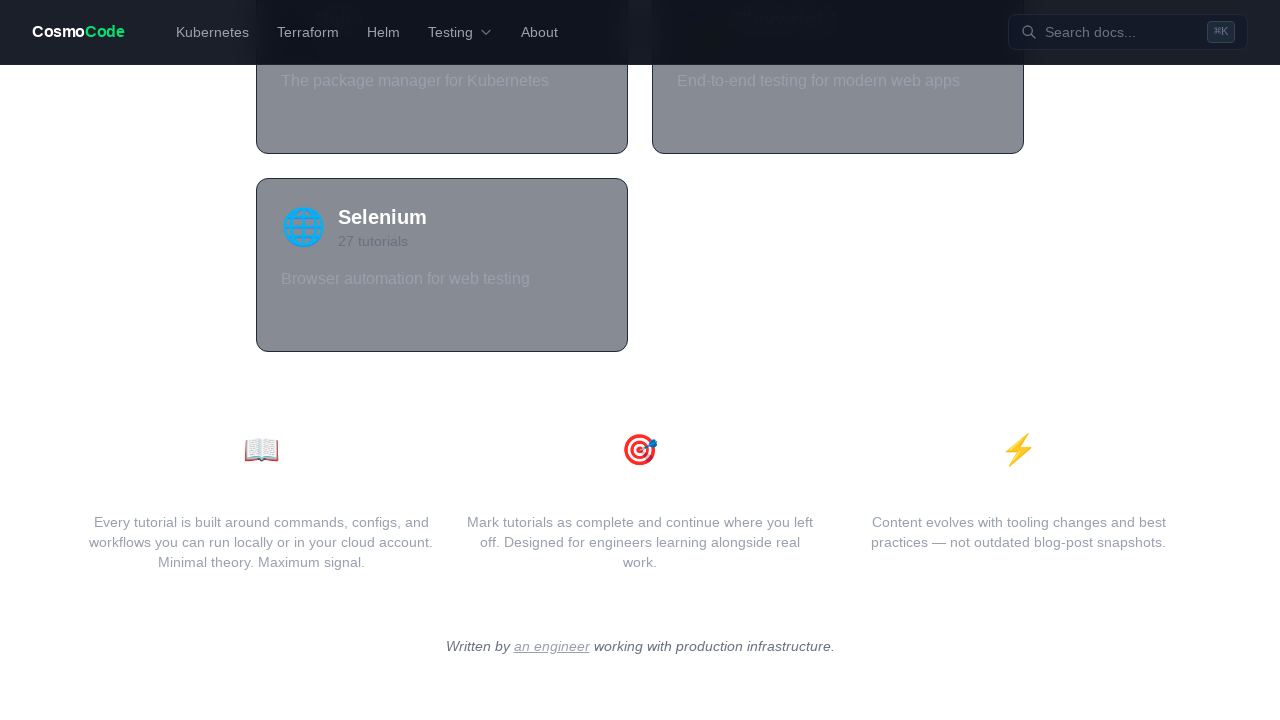

Waited 2 seconds for scroll effect to complete
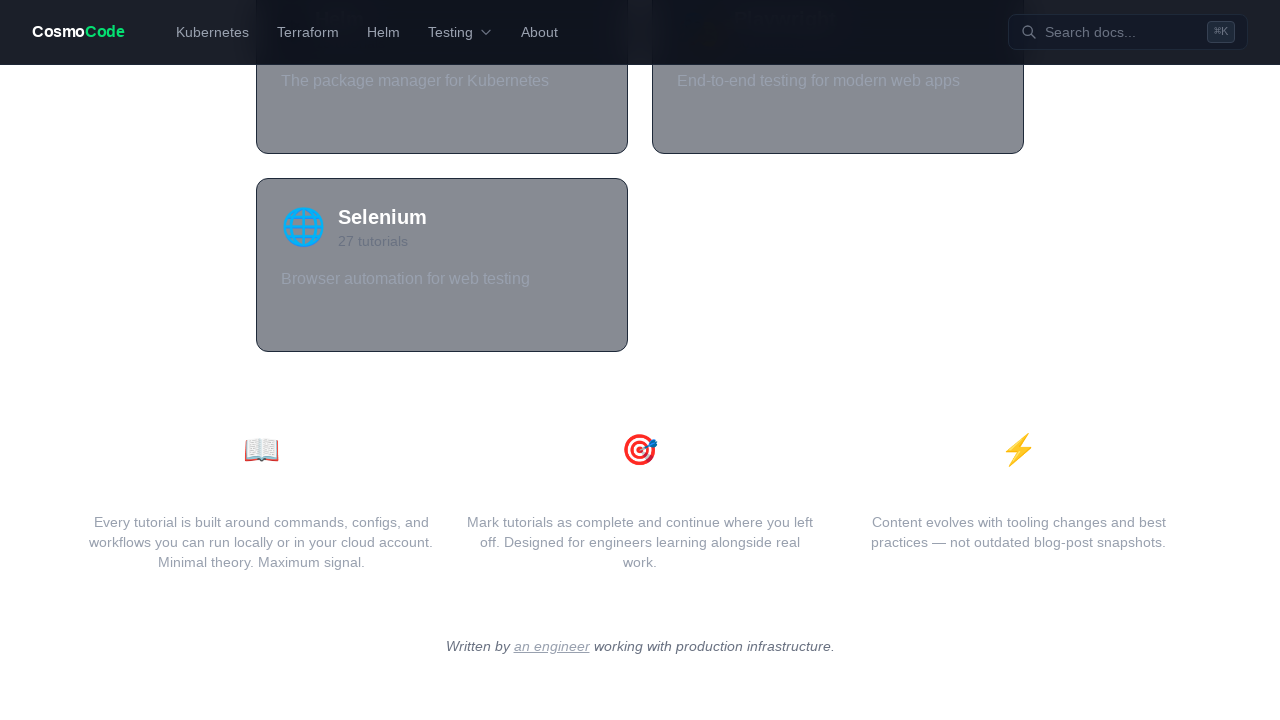

Scrolled up the page by 200 pixels
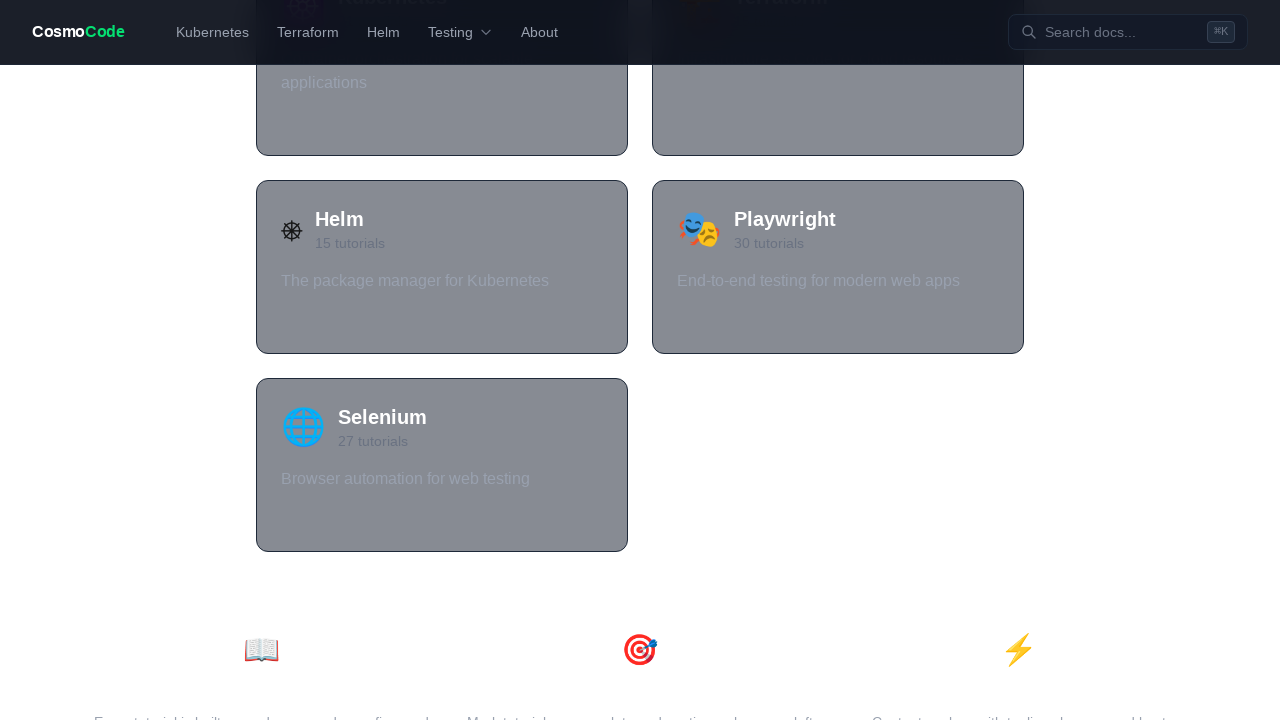

Waited 2 seconds for scroll effect to complete
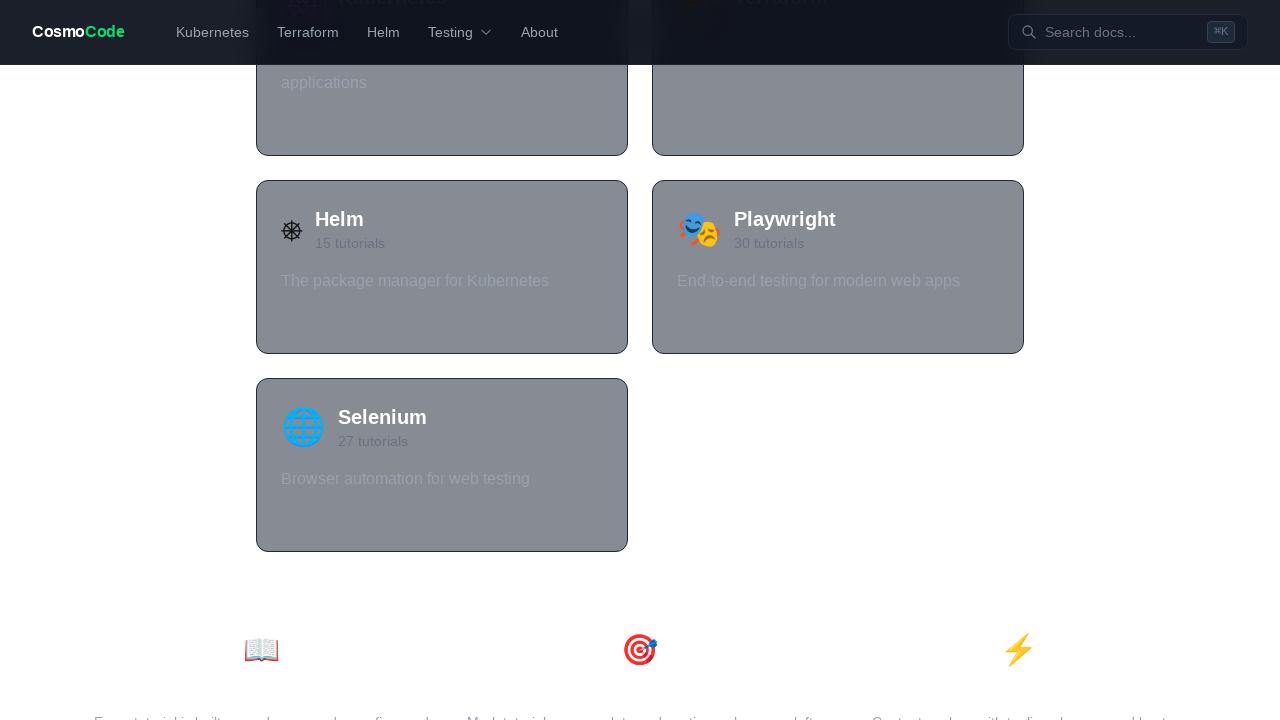

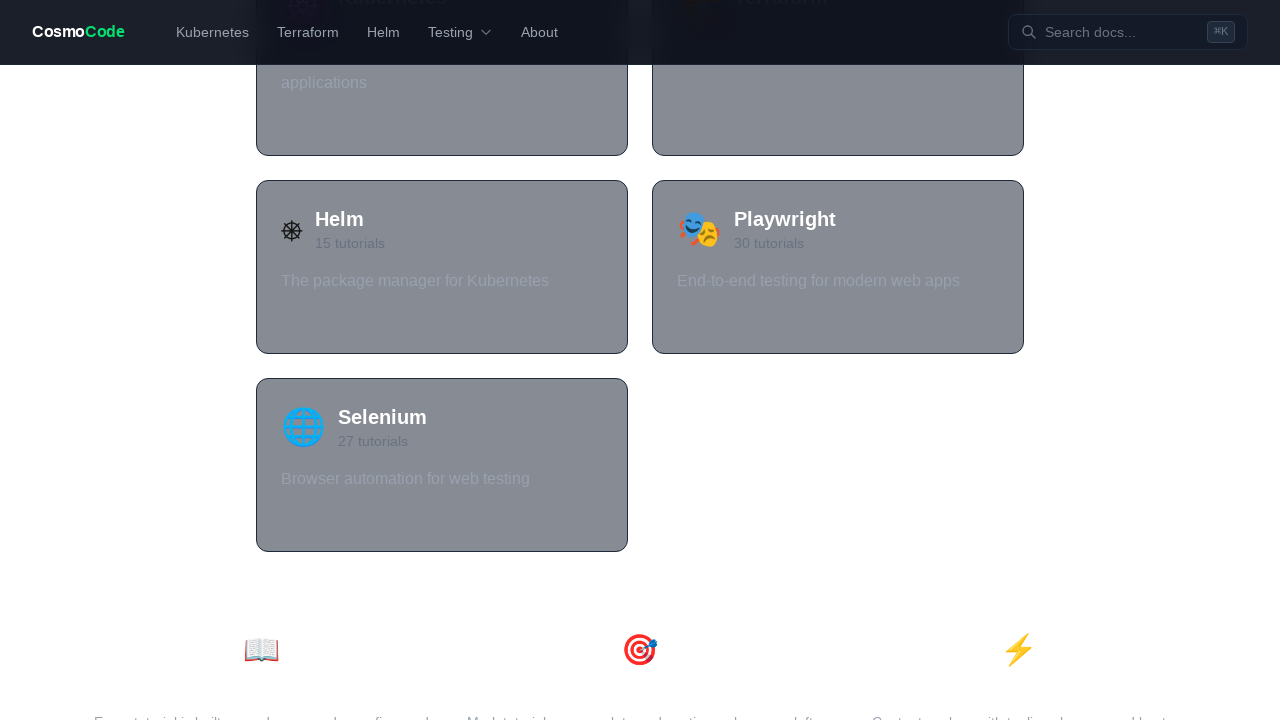